Tests selecting the first number option from a dropdown menu by clicking the number button and selecting the first item

Starting URL: https://seleniumui.moderntester.pl/selectmenu.php

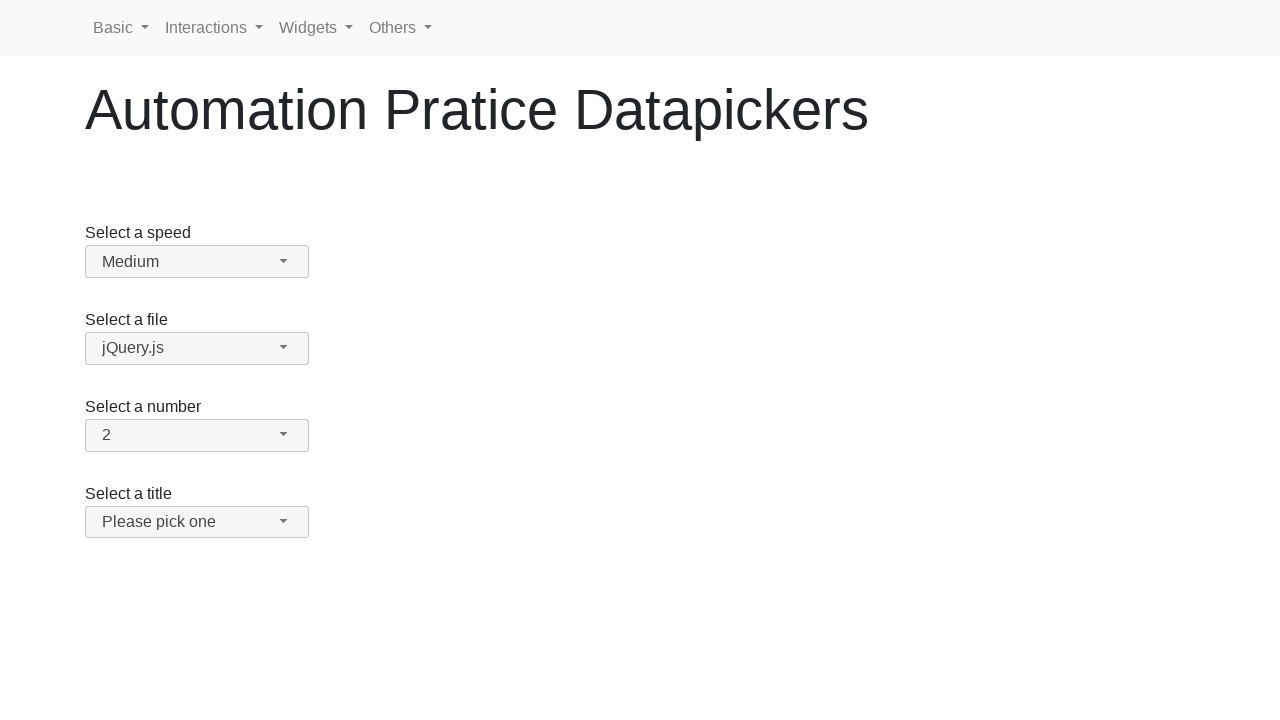

Clicked the number dropdown button at (197, 435) on #number-button
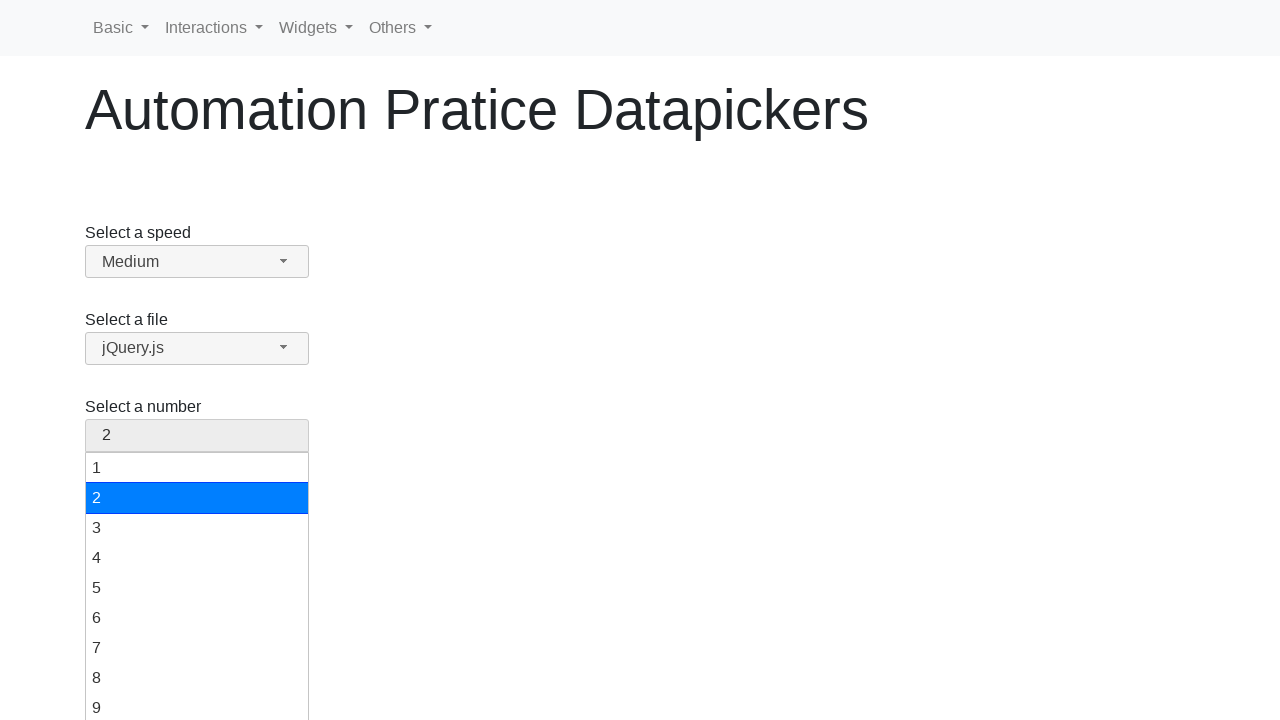

Waited for number menu to appear
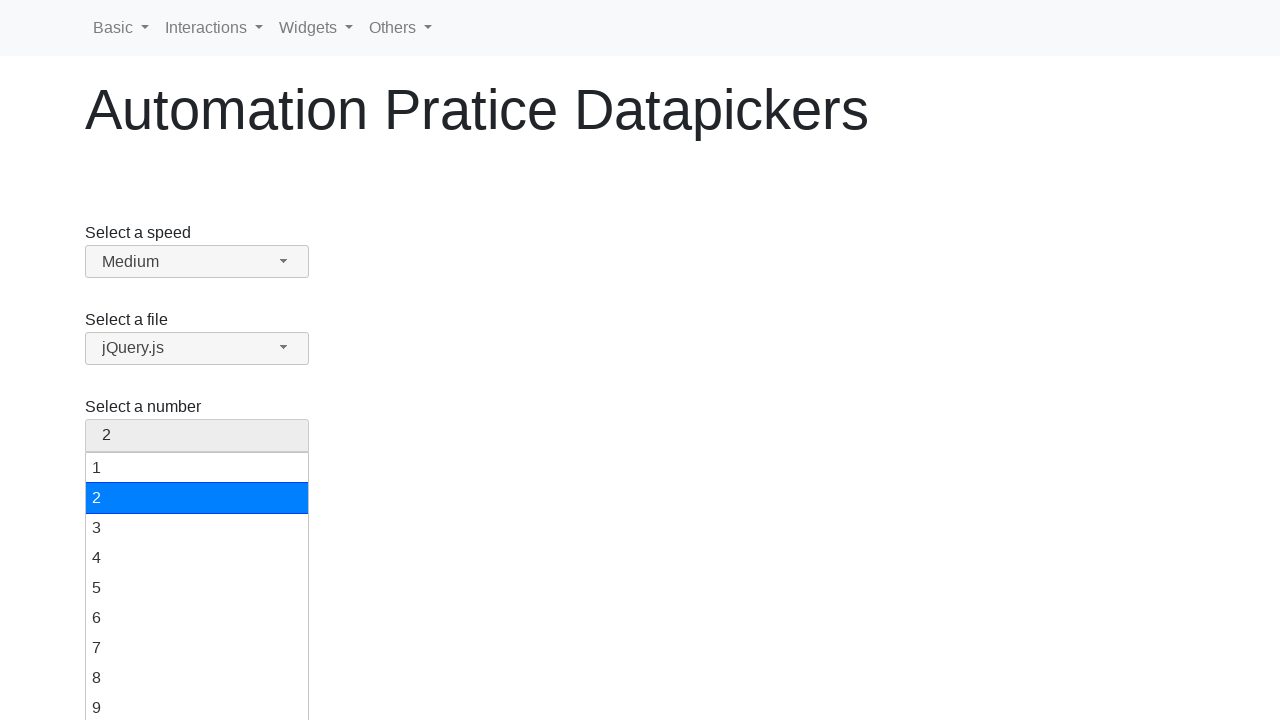

Selected the first number option from the dropdown menu at (197, 468) on #number-menu .ui-menu-item:first-child
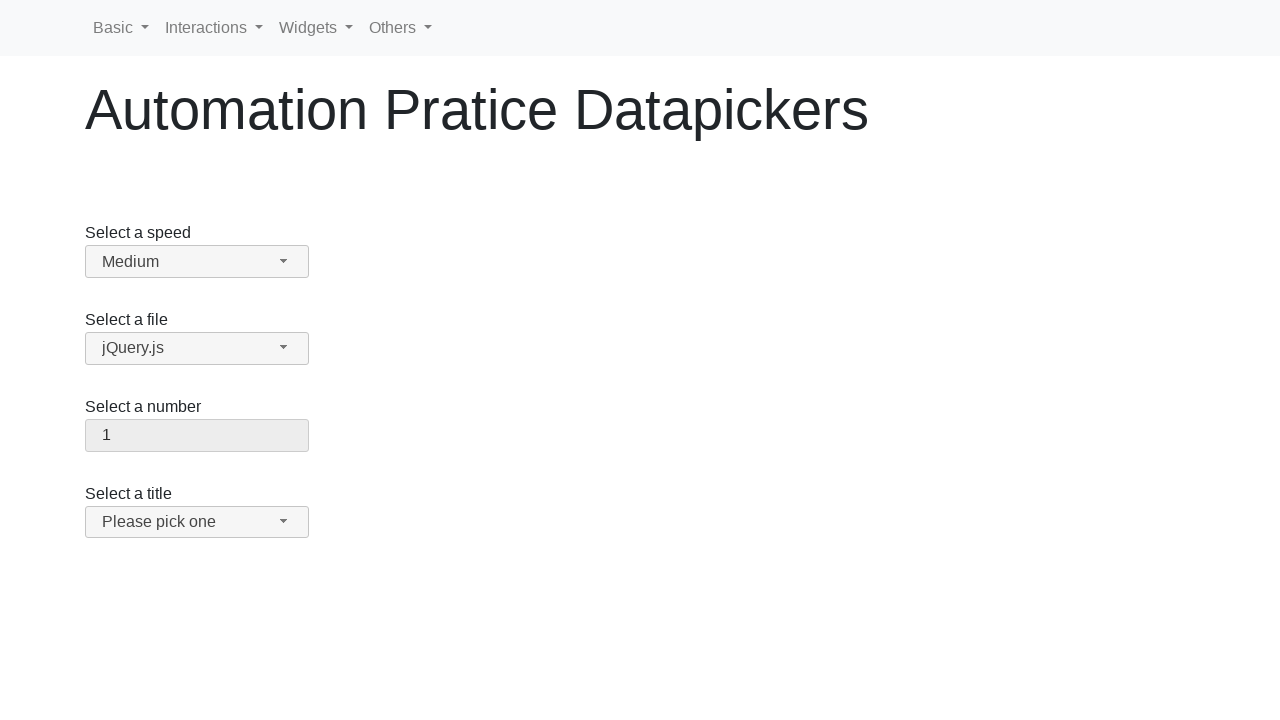

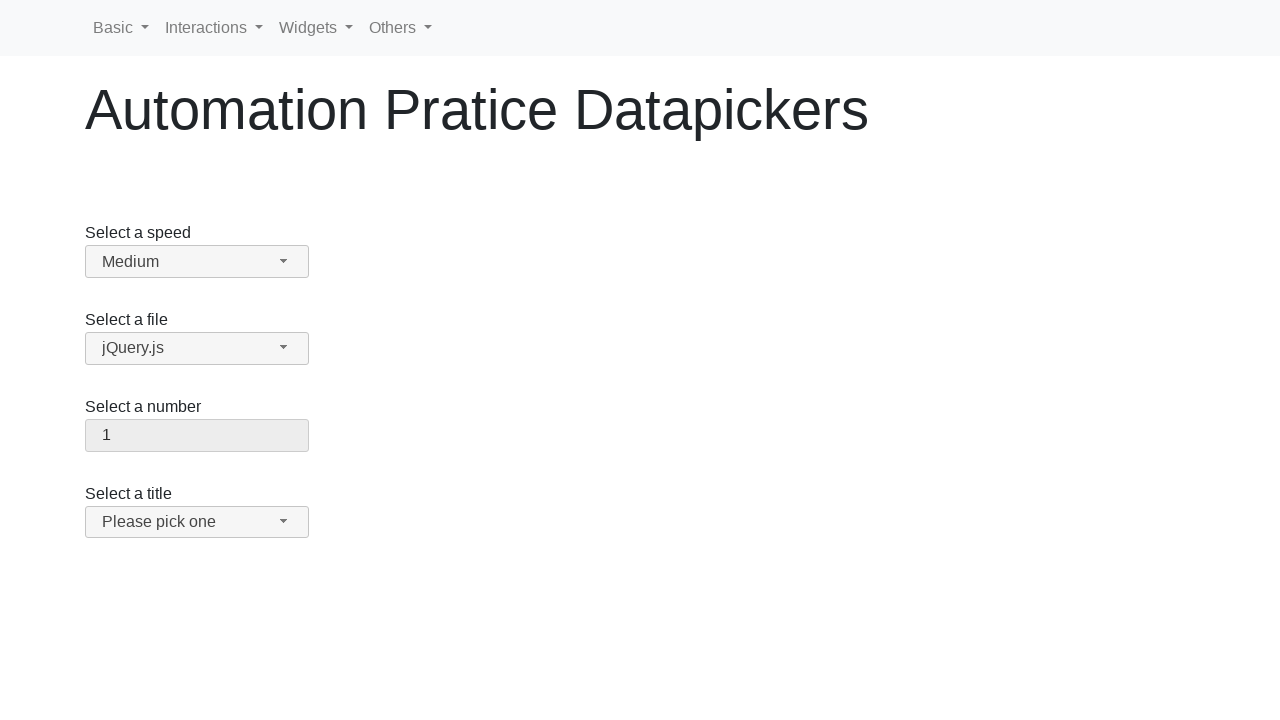